Navigates to GCP Dot chart page and verifies the chart visualization elements are rendered

Starting URL: https://gcpdot.com/gcpchart.php

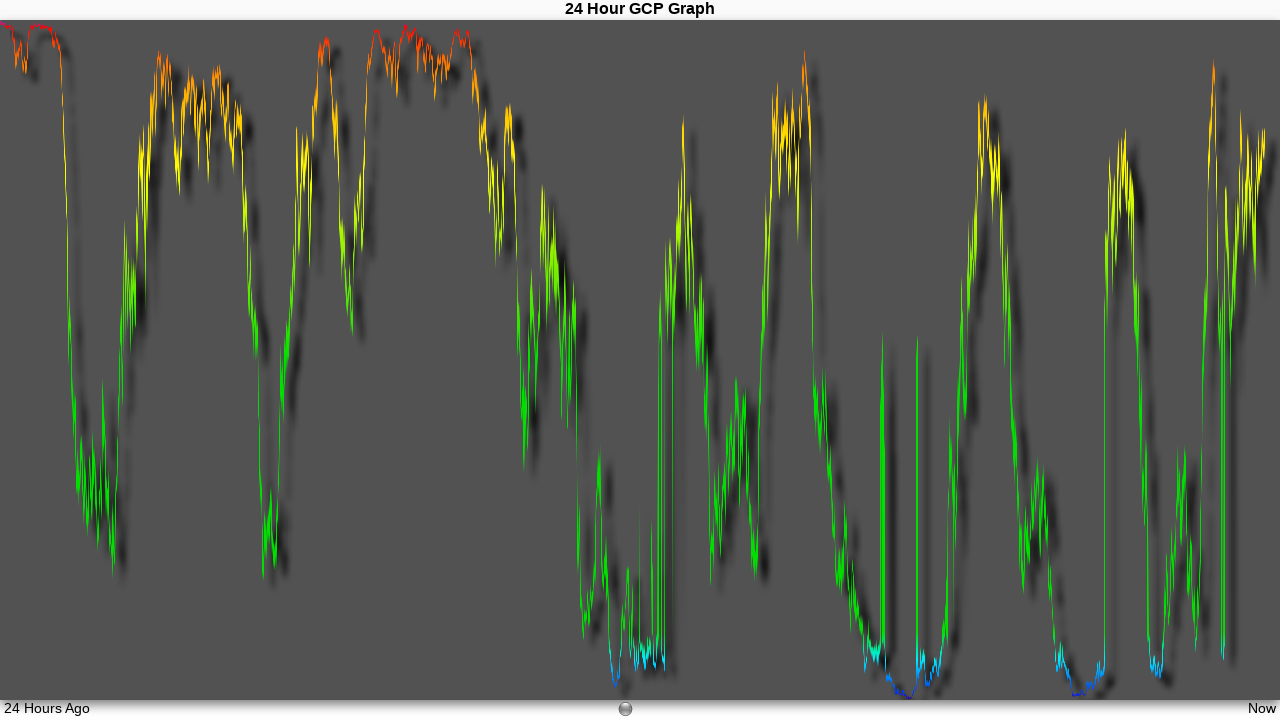

Waited for chart shadow element to be visible
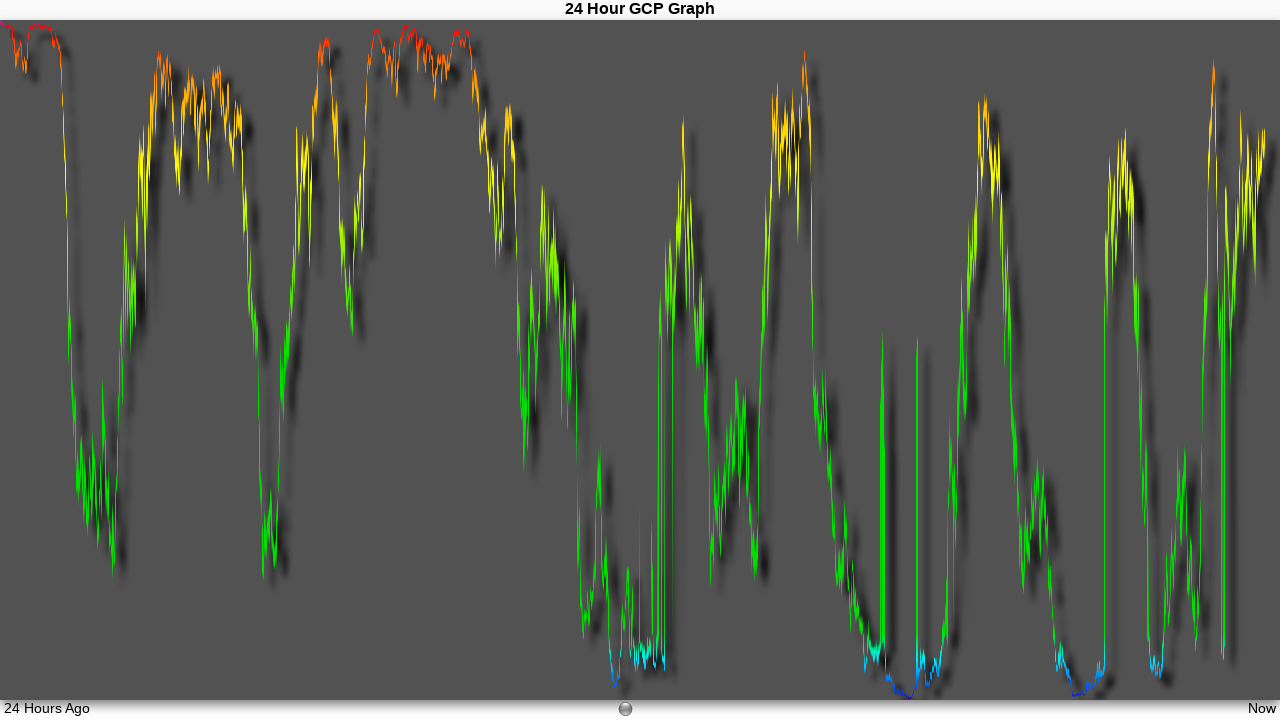

Verified dot container div is present
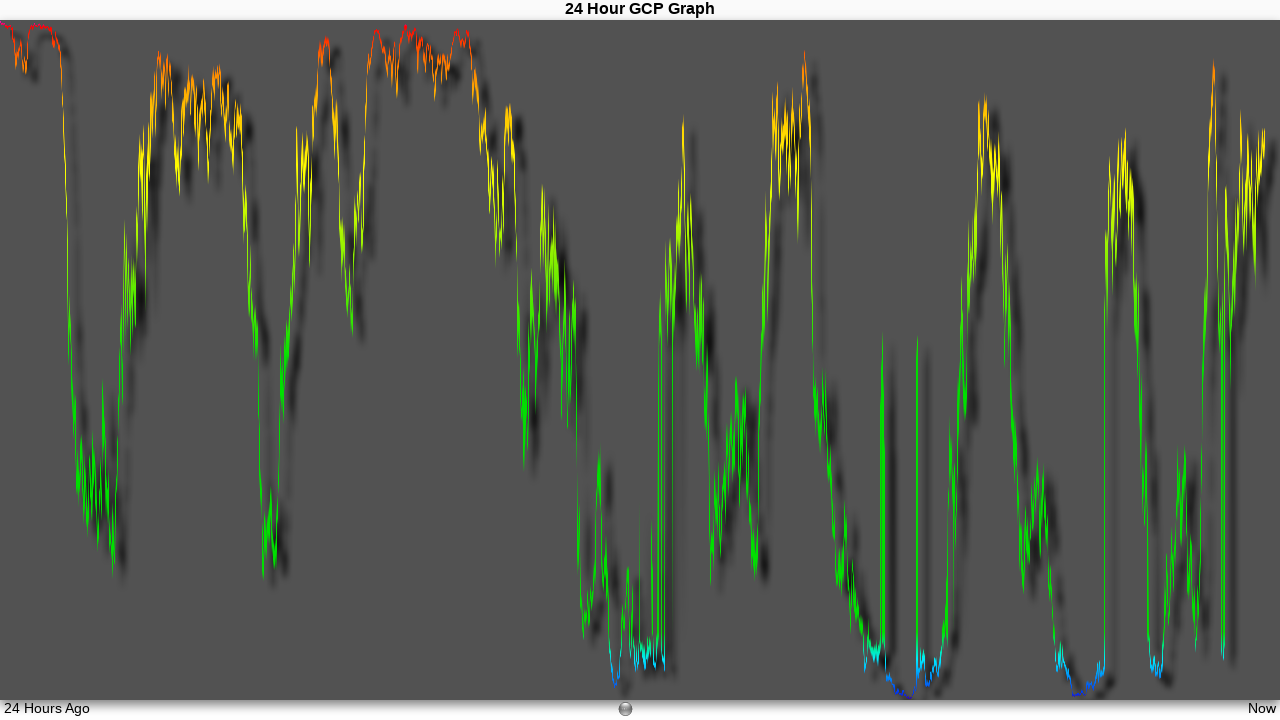

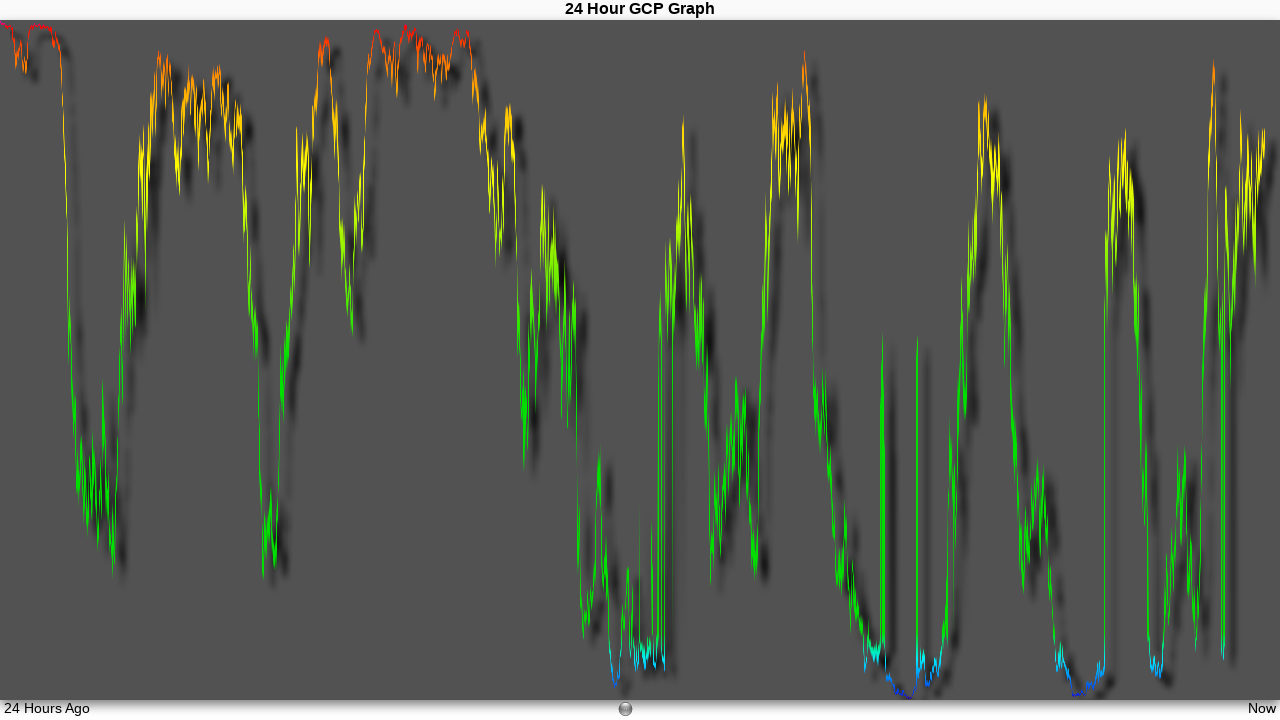